Opens Target Circle page and verifies that circle benefit links are displayed

Starting URL: https://www.target.com/

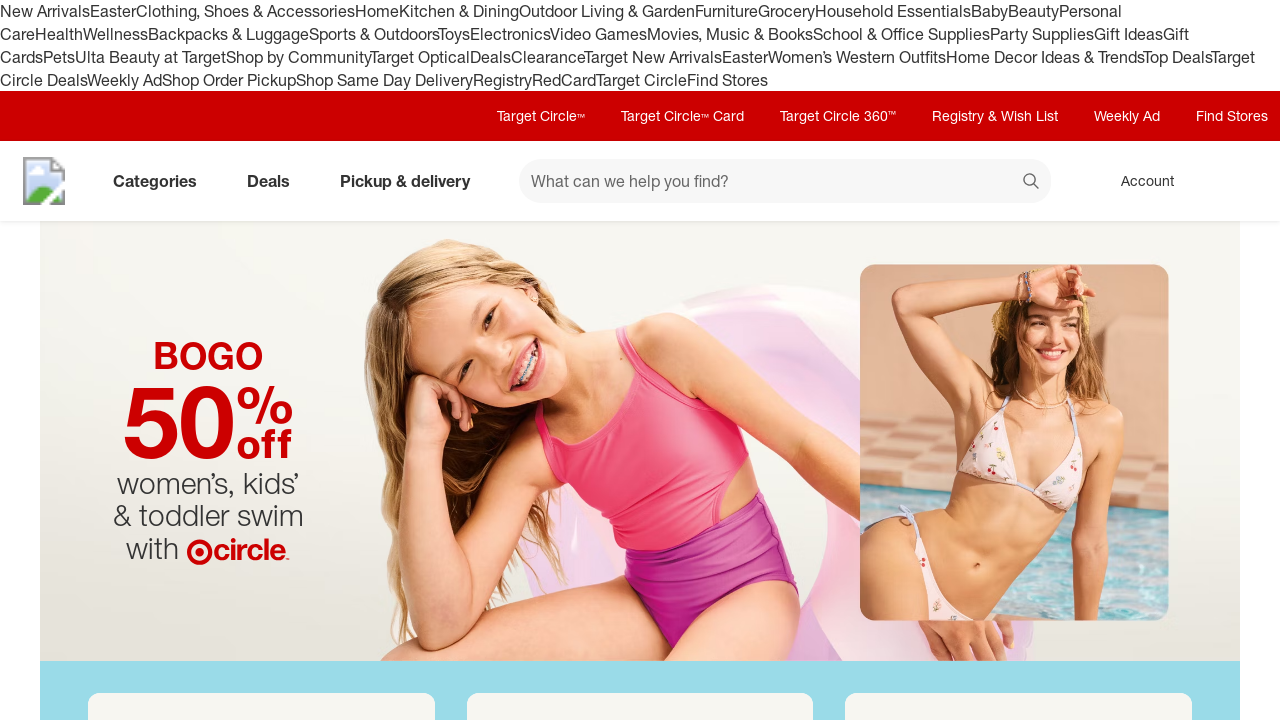

Waited for Target Circle navigation link to be available
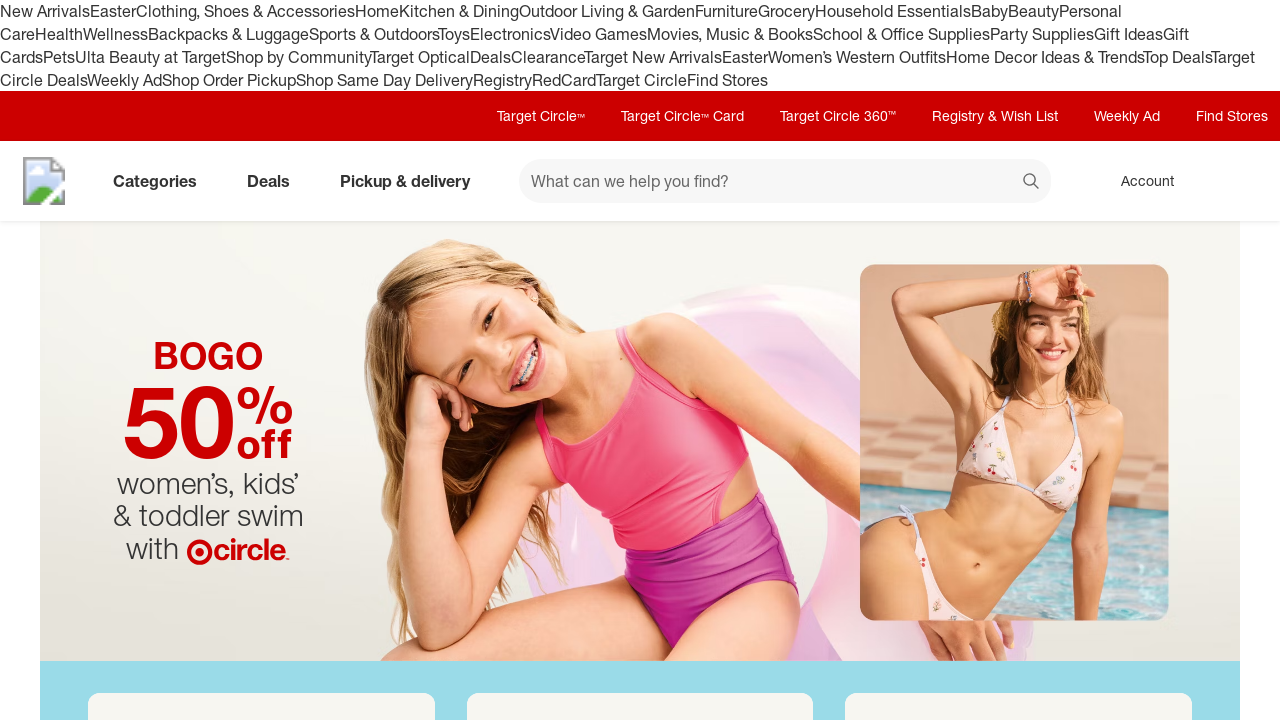

Clicked Target Circle link in utility navigation at (541, 116) on #utilityNav-circle
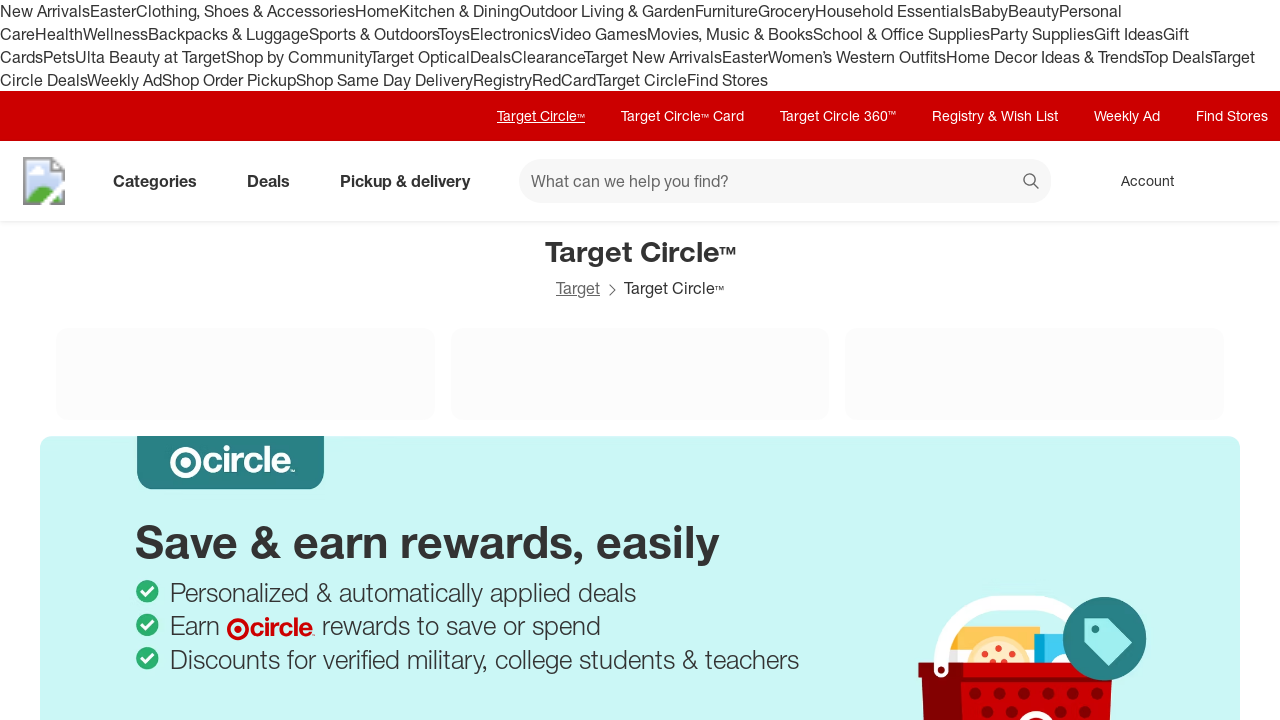

Waited for Target Circle benefit links to load
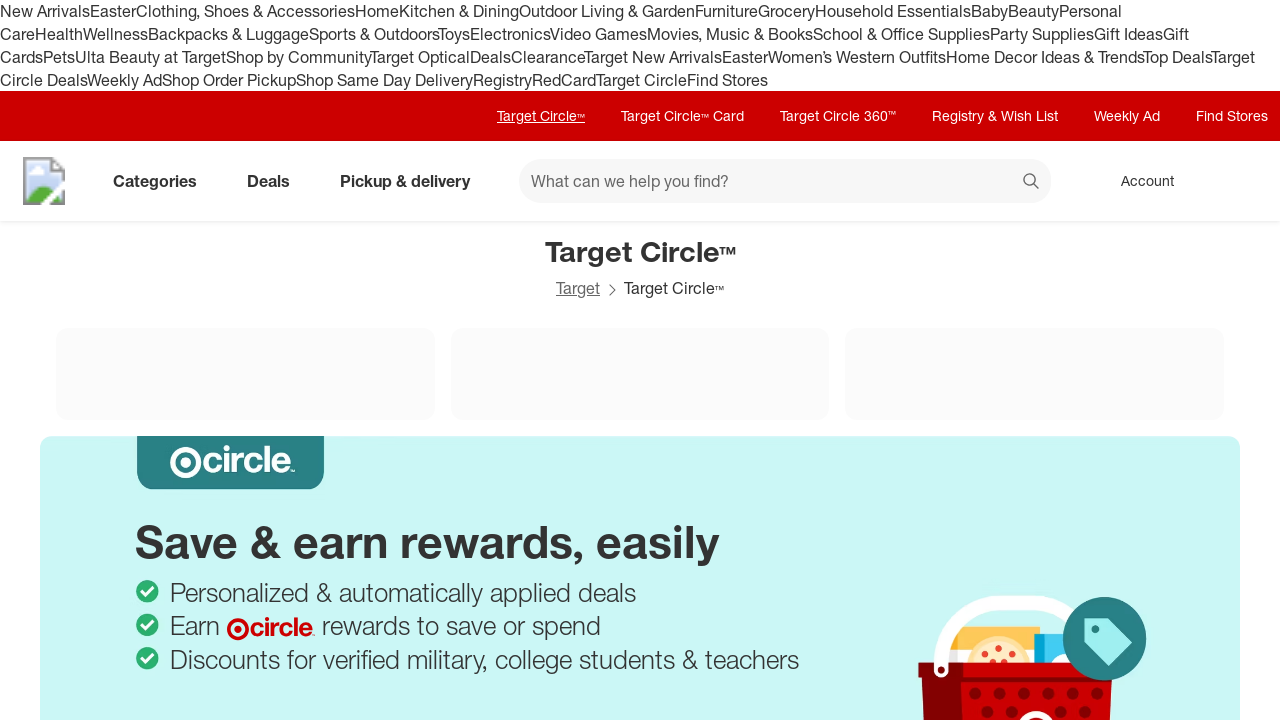

Found 3 Target Circle benefit links on the page
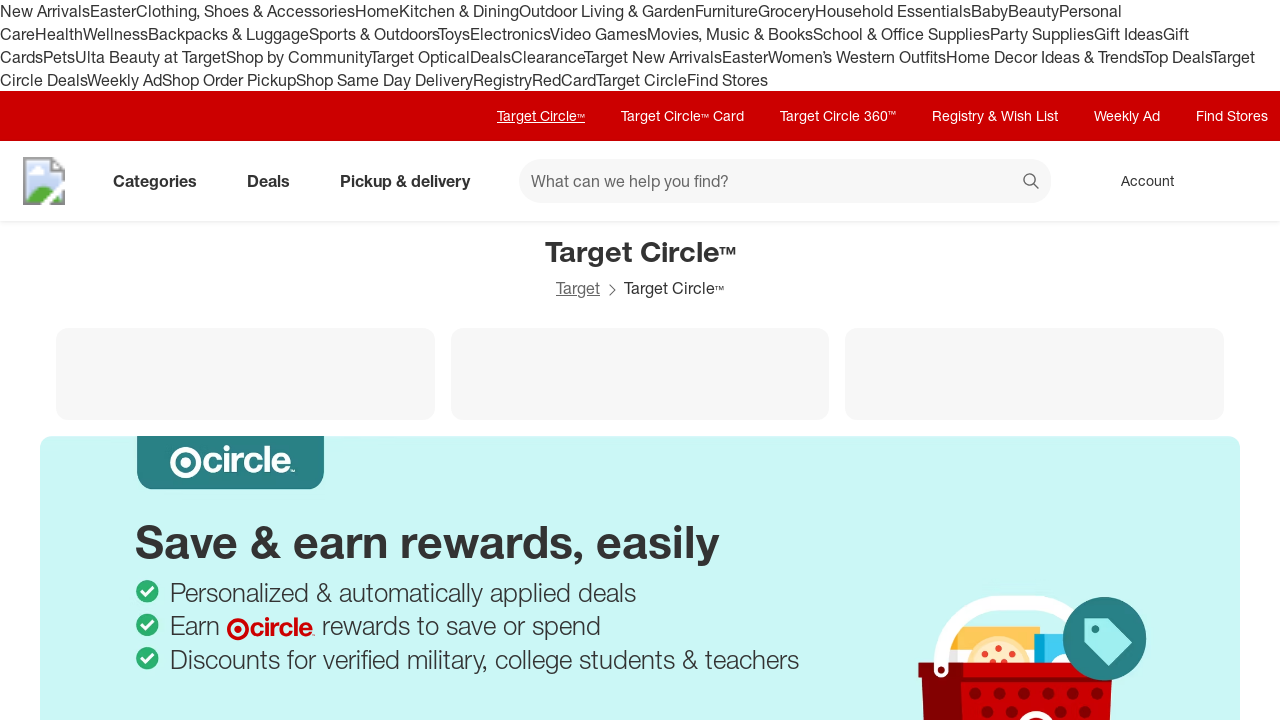

Verified that Target Circle benefit links are displayed
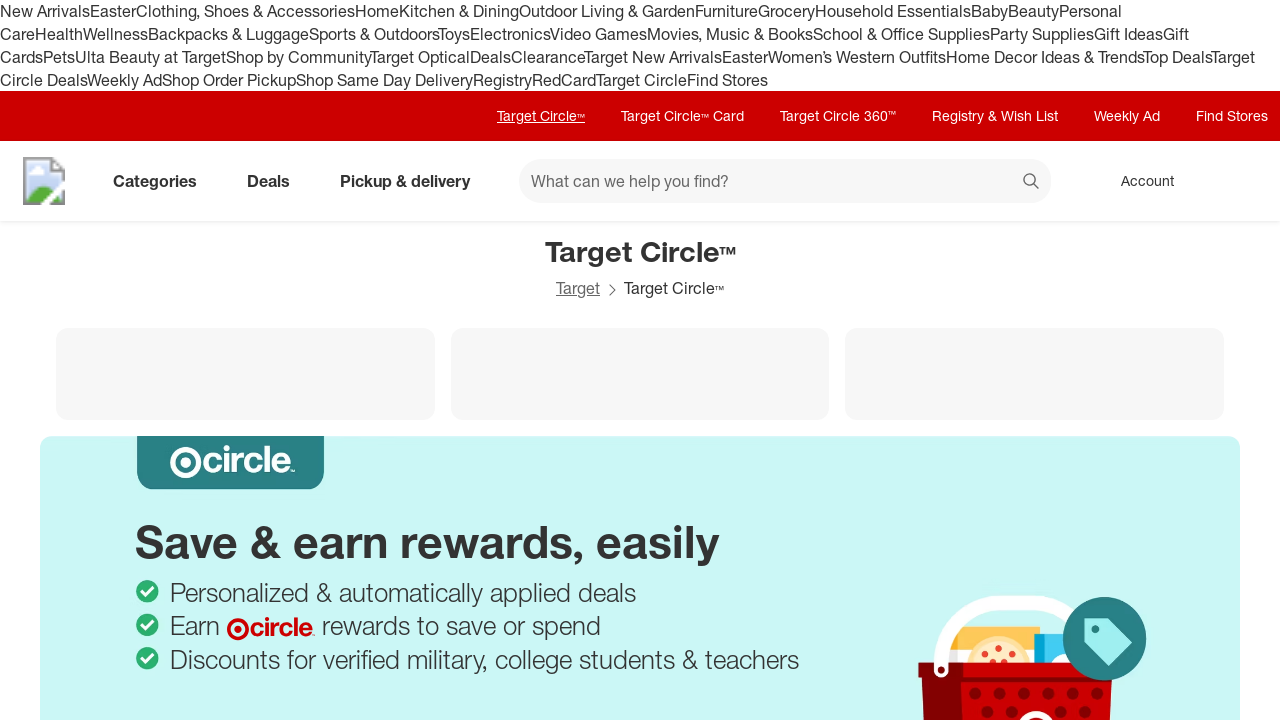

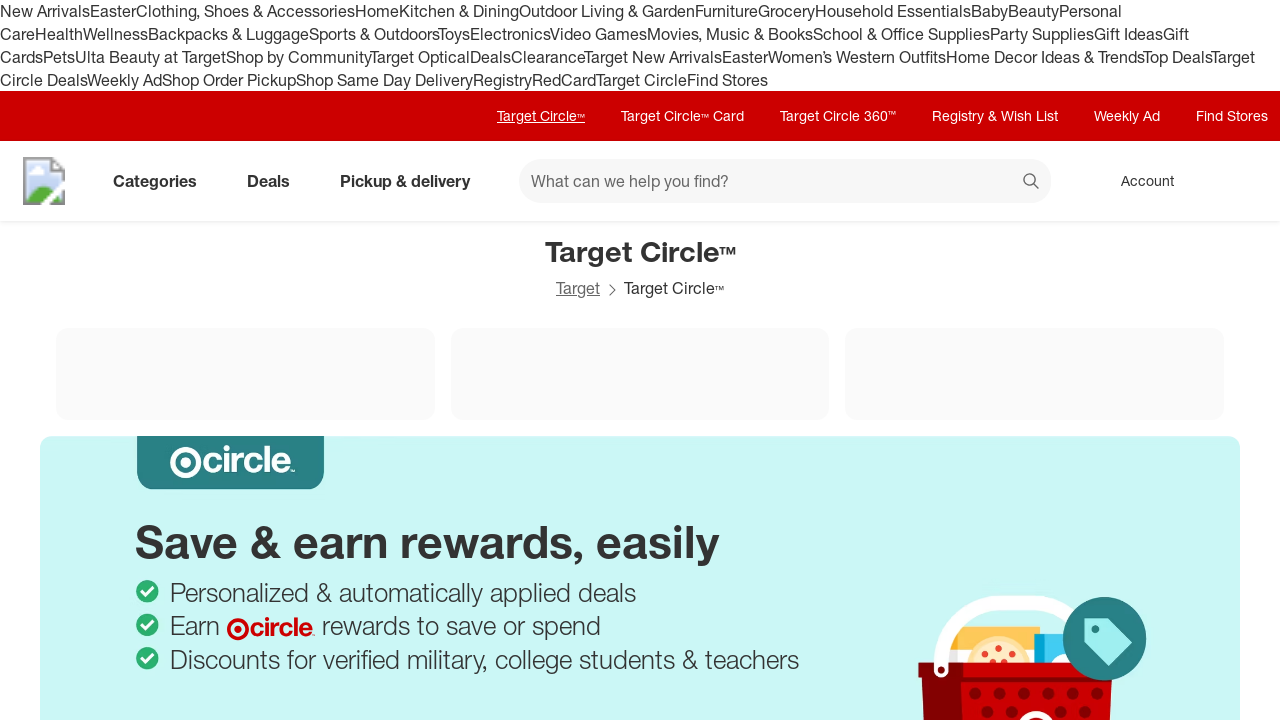